Tests drag and drop functionality across different iframes by clicking and holding an element in one frame and releasing it onto an element in a nested frame.

Starting URL: http://www.ankur.com/projects/FrameGlider/demo/simple/a.html

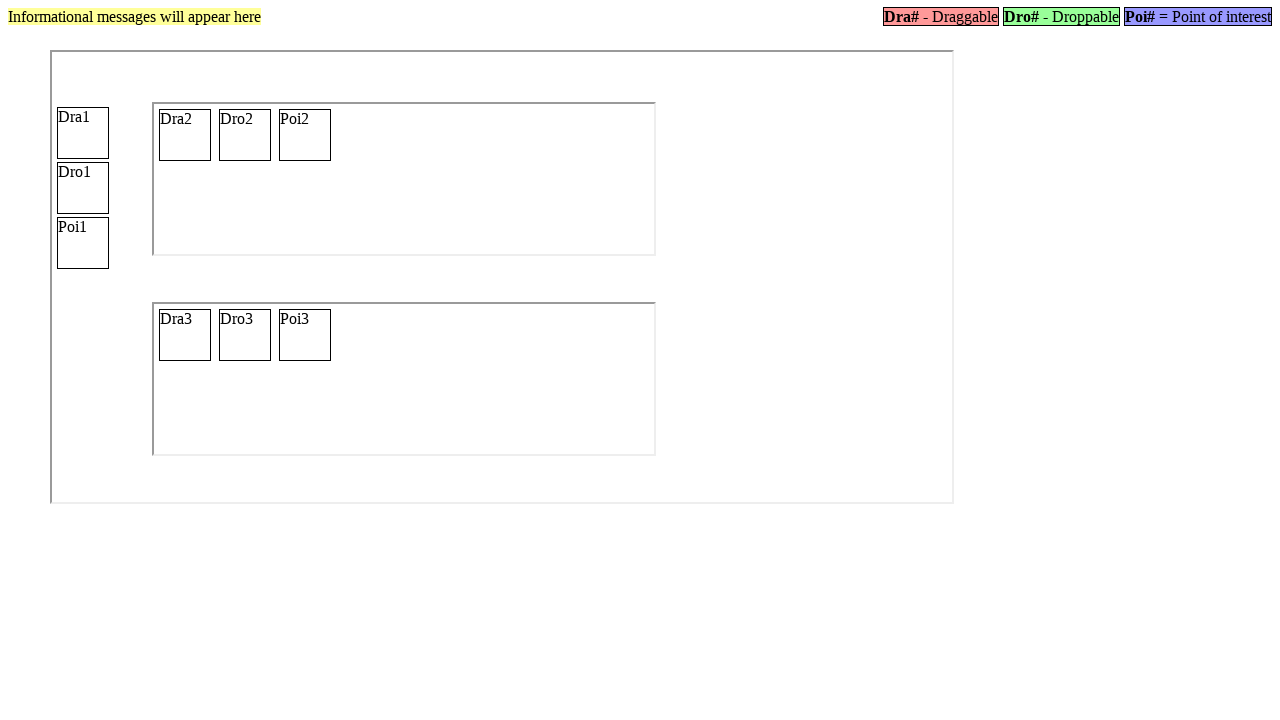

Retrieved initial message text from main page
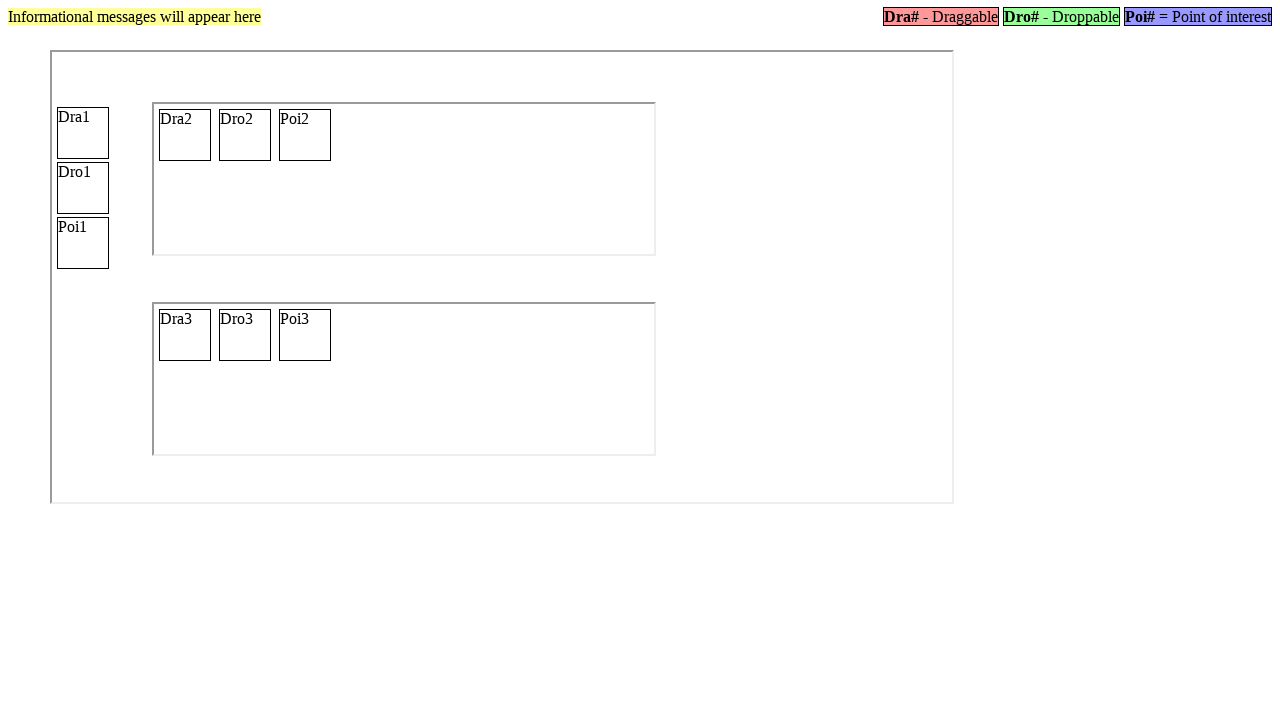

Located frame 'b' and identified draggable element #Dra1
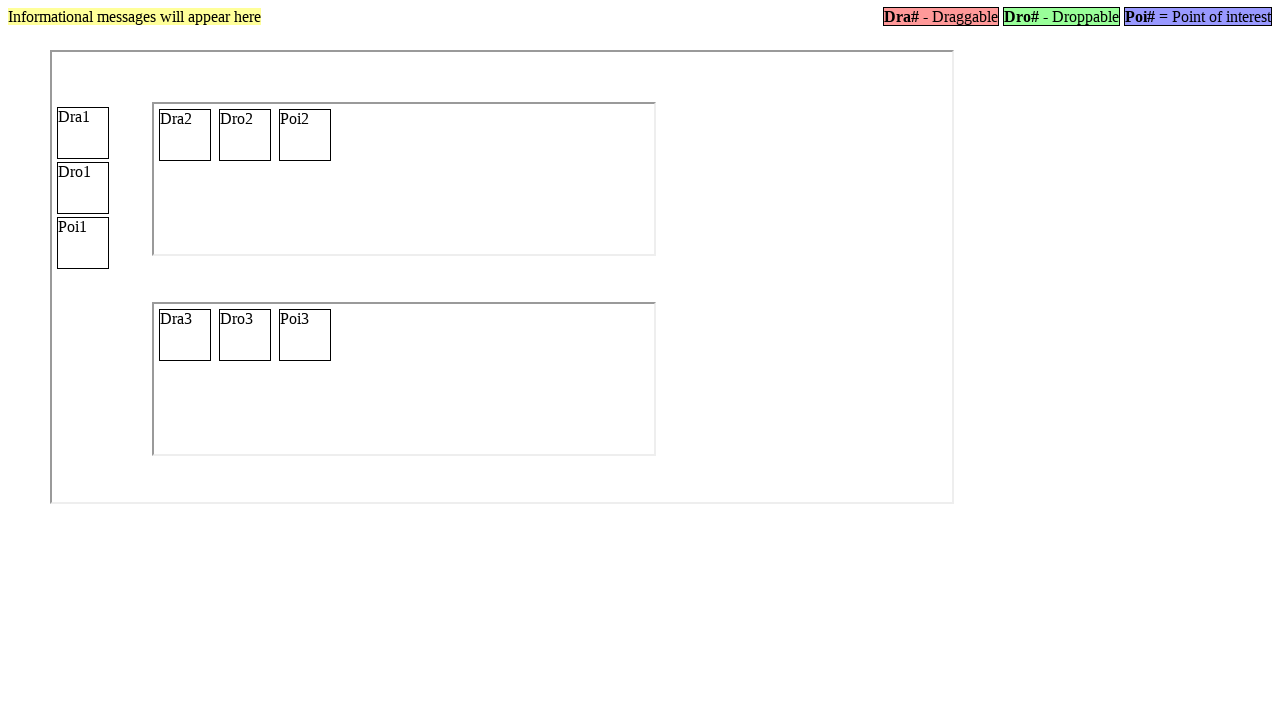

Located nested frame 'c' within frame 'b' and identified drop target #Dro2
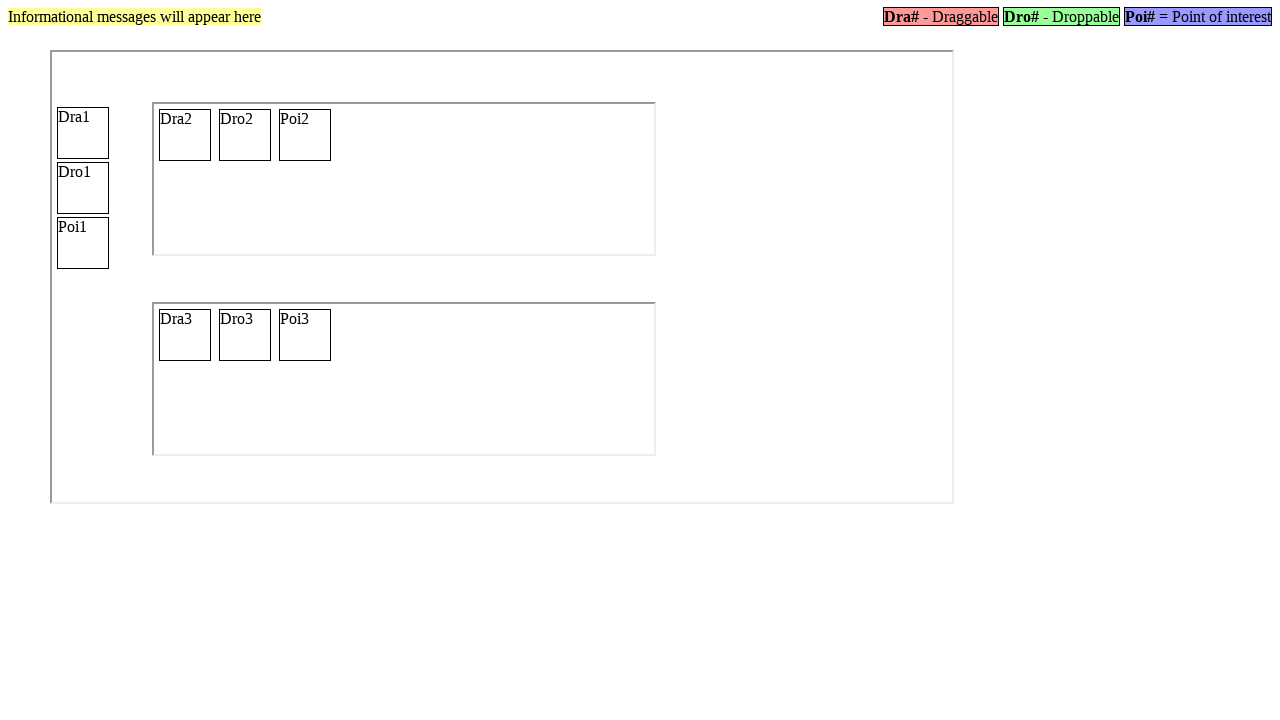

Calculated bounding boxes for draggable and drop target elements
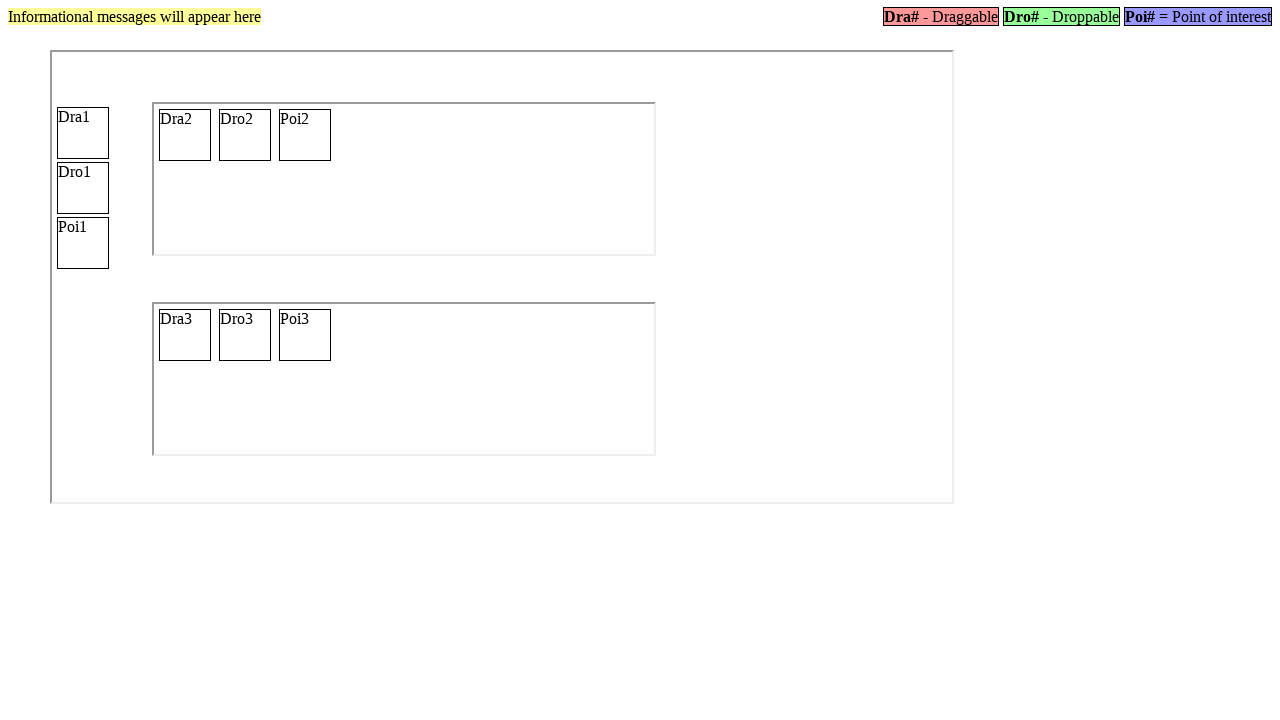

Moved mouse to center of draggable element #Dra1 at (83, 133)
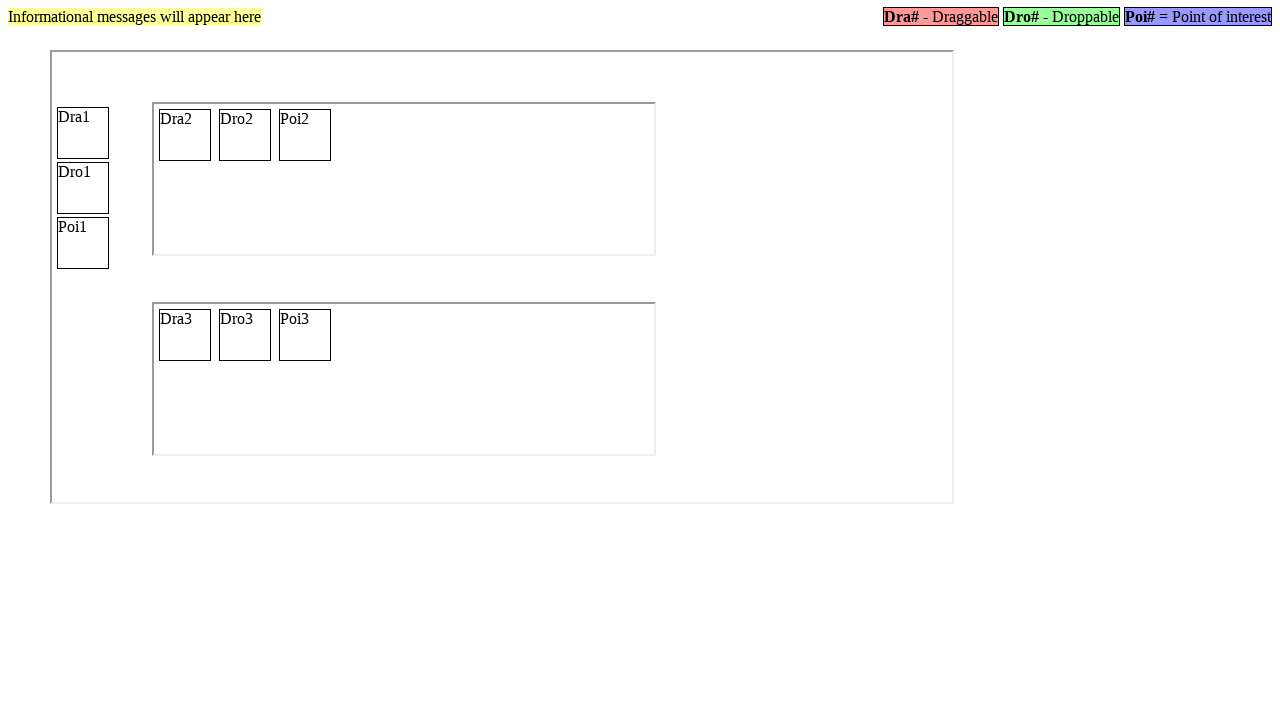

Pressed mouse button down to start drag operation at (83, 133)
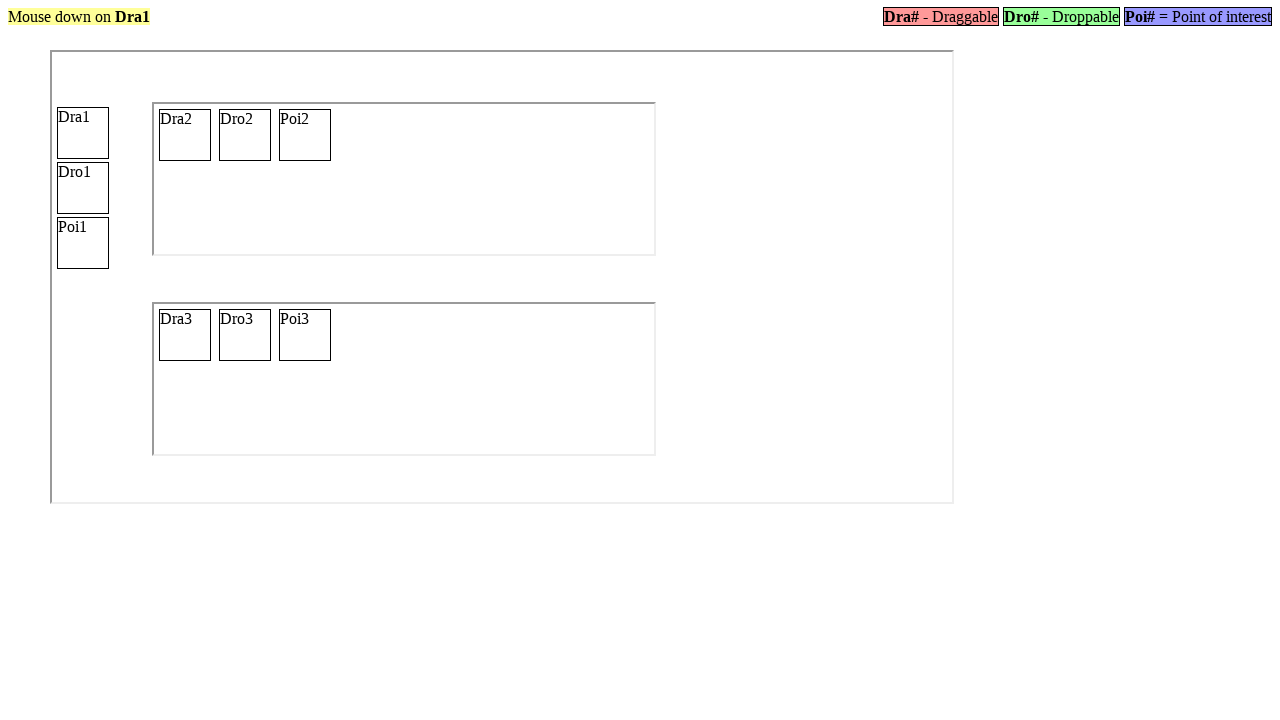

Moved mouse to center of drop target #Dro2 in nested frame 'c' at (245, 135)
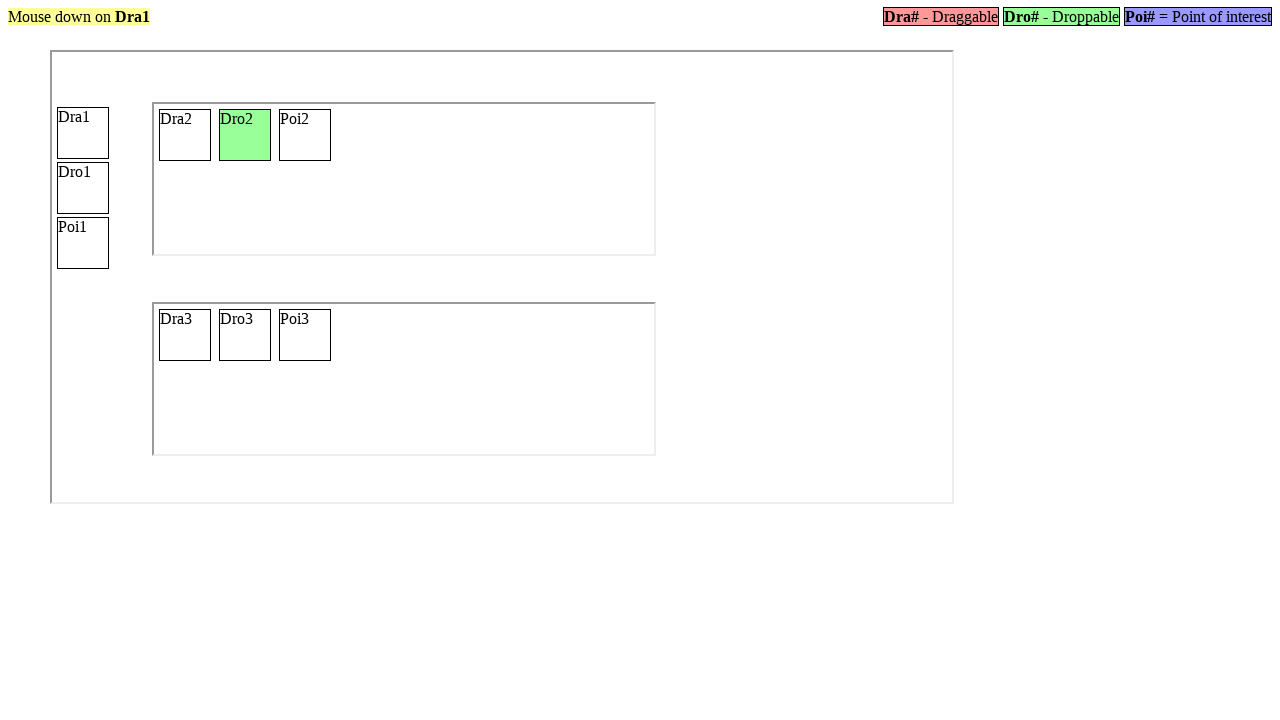

Released mouse button to complete drag and drop operation at (245, 135)
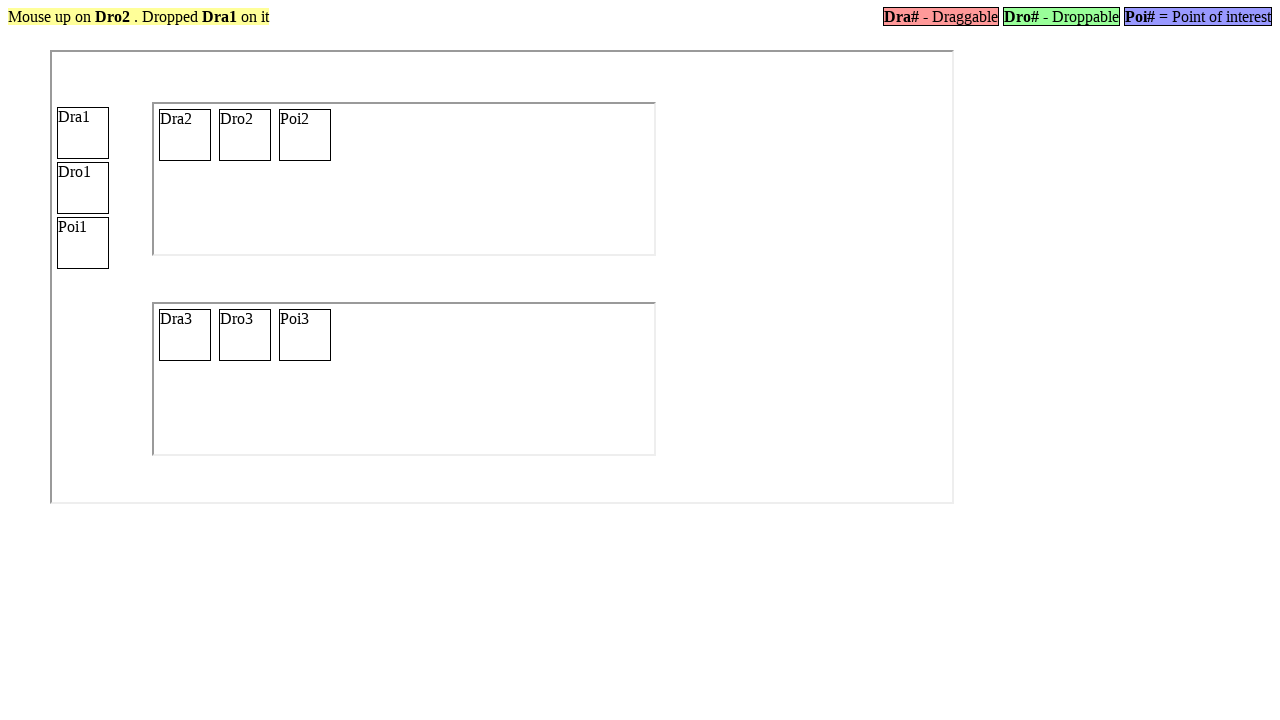

Retrieved updated message text after drag and drop operation
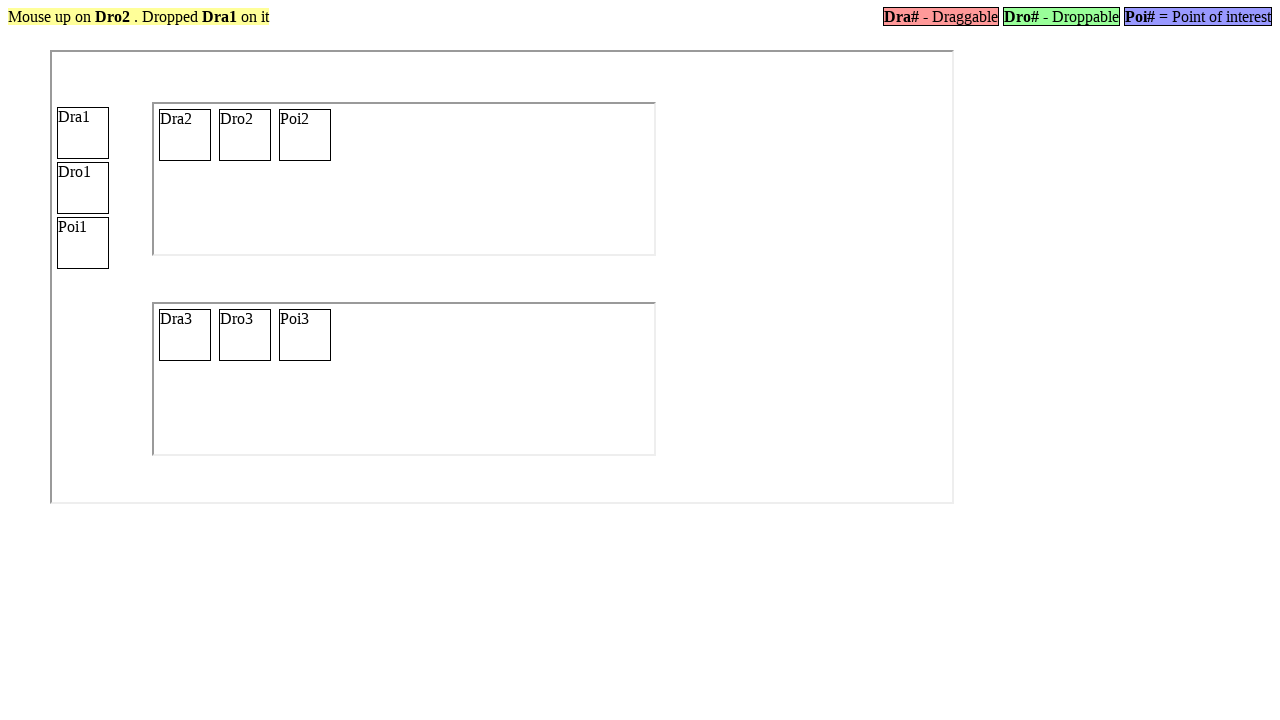

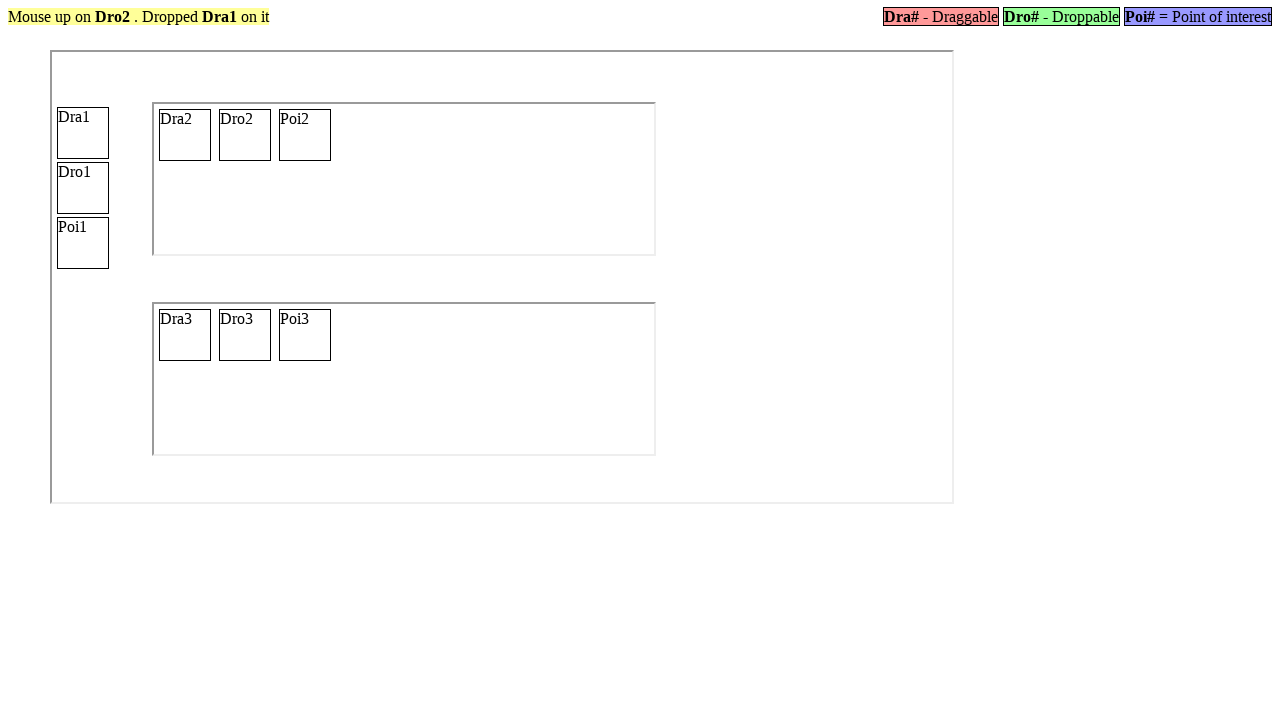